Opens the KFC India online ordering website and verifies the page loads successfully.

Starting URL: https://online.kfc.co.in/

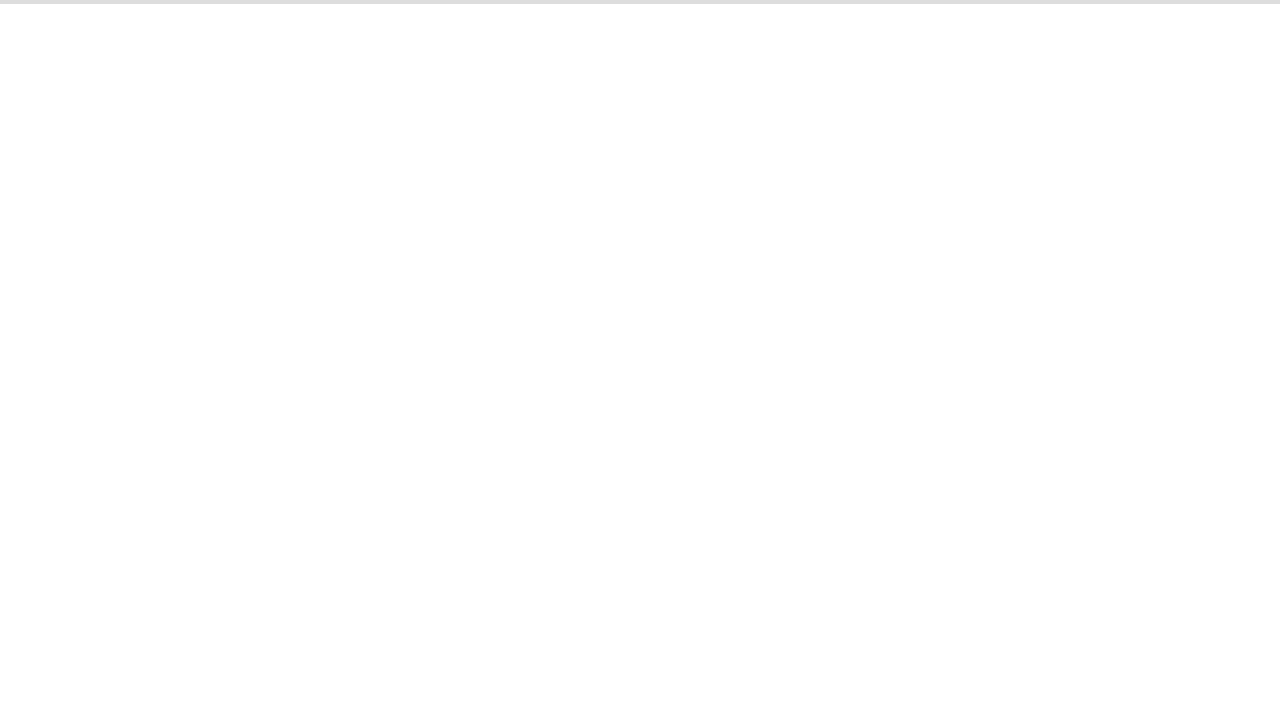

Waited for page to reach domcontentloaded state
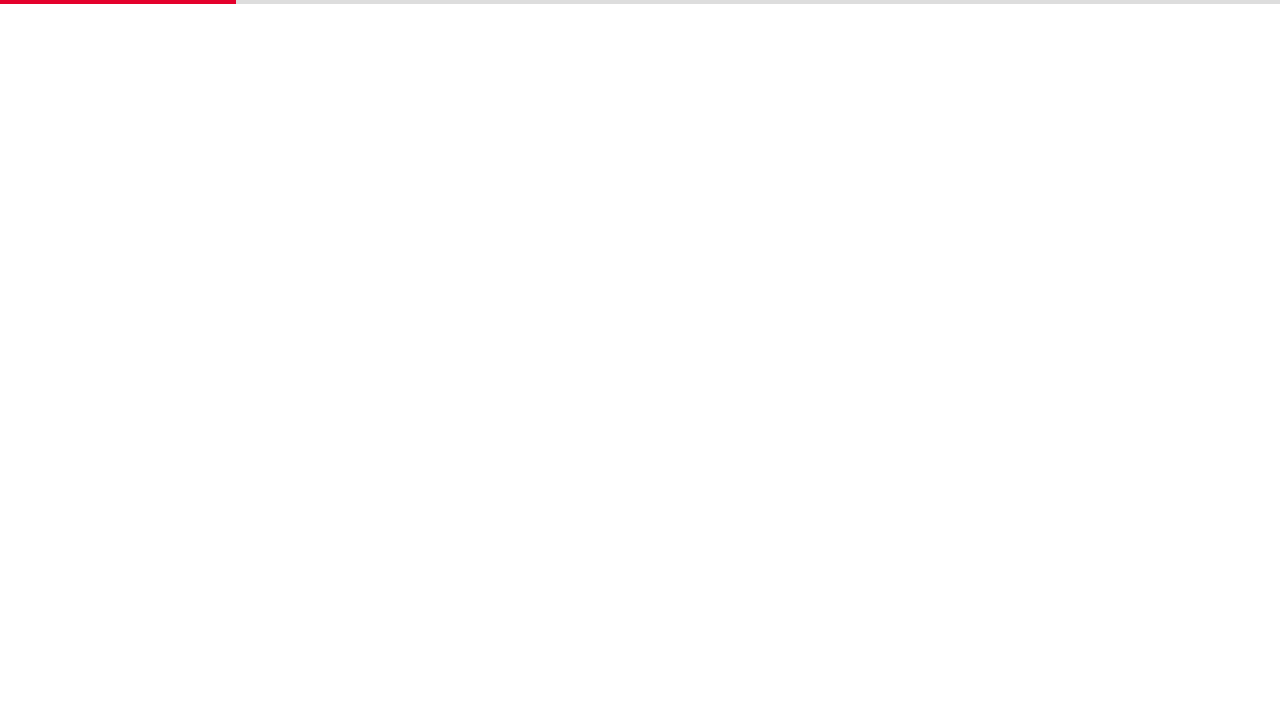

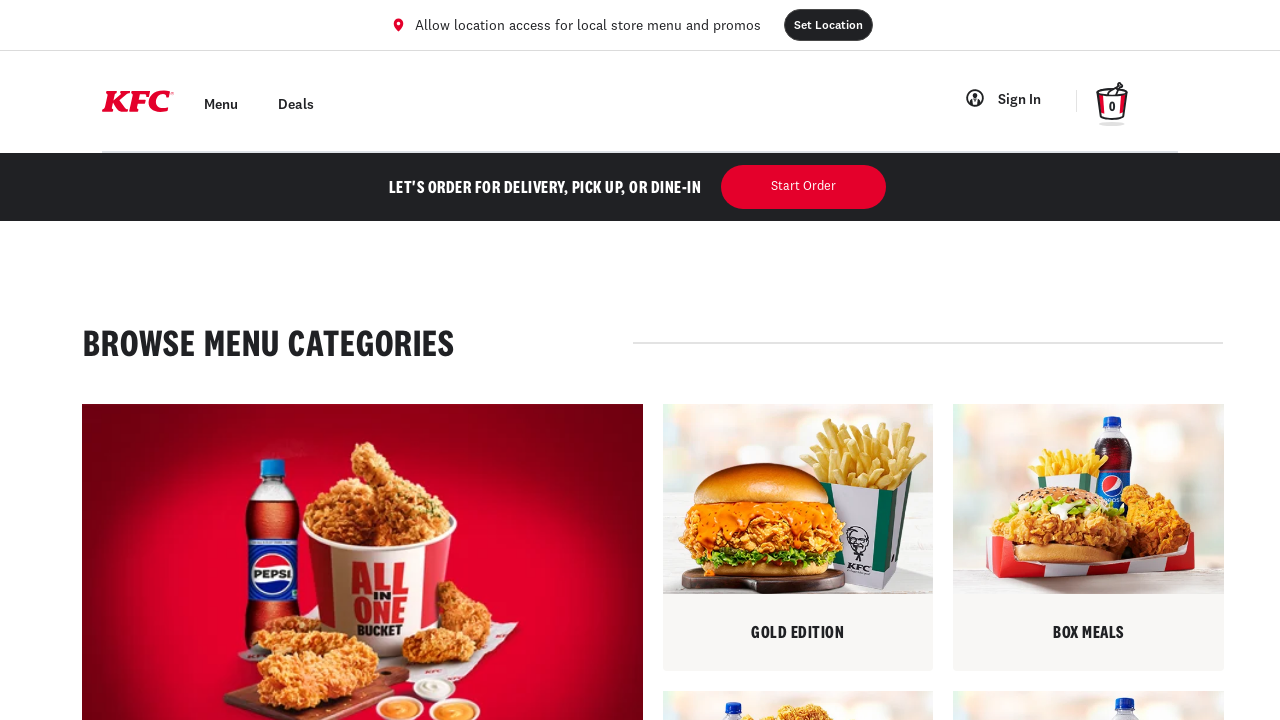